Navigates to a product page on matspar.se and verifies that store listings with prices are displayed for the product.

Starting URL: https://www.matspar.se/produkt/vegofars-1000-g

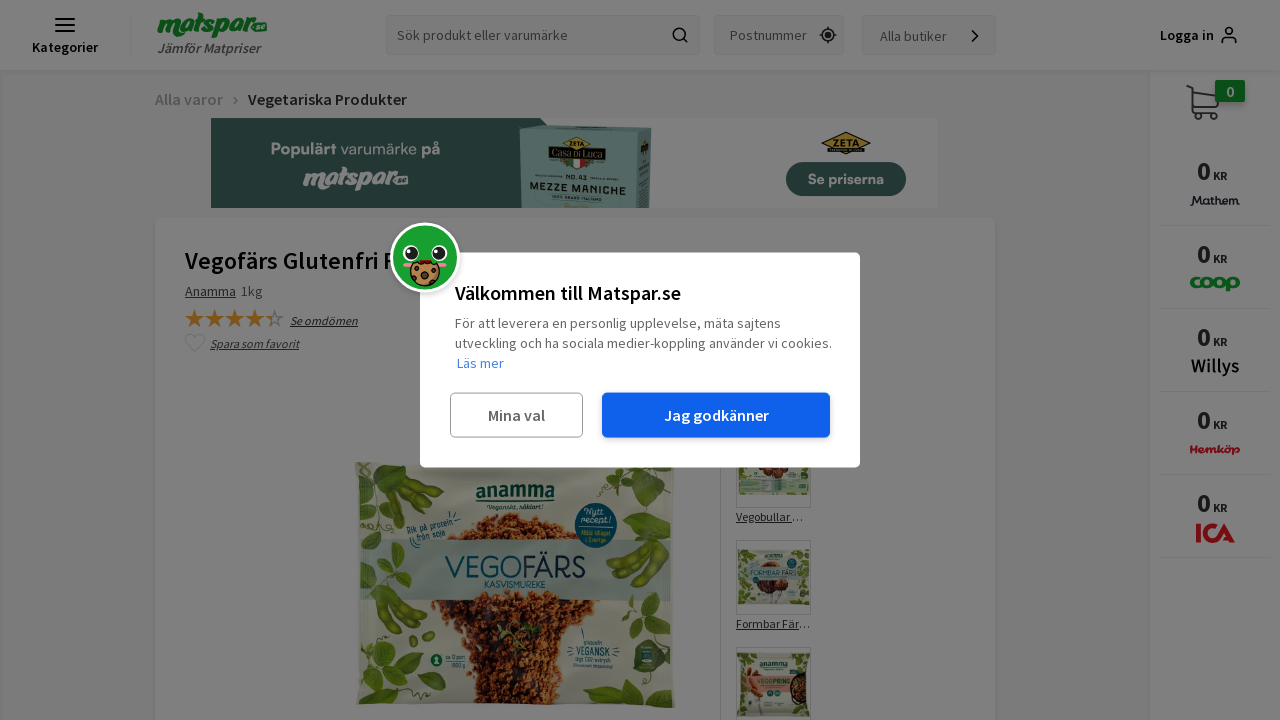

Navigated to Vegofärs product page on matspar.se
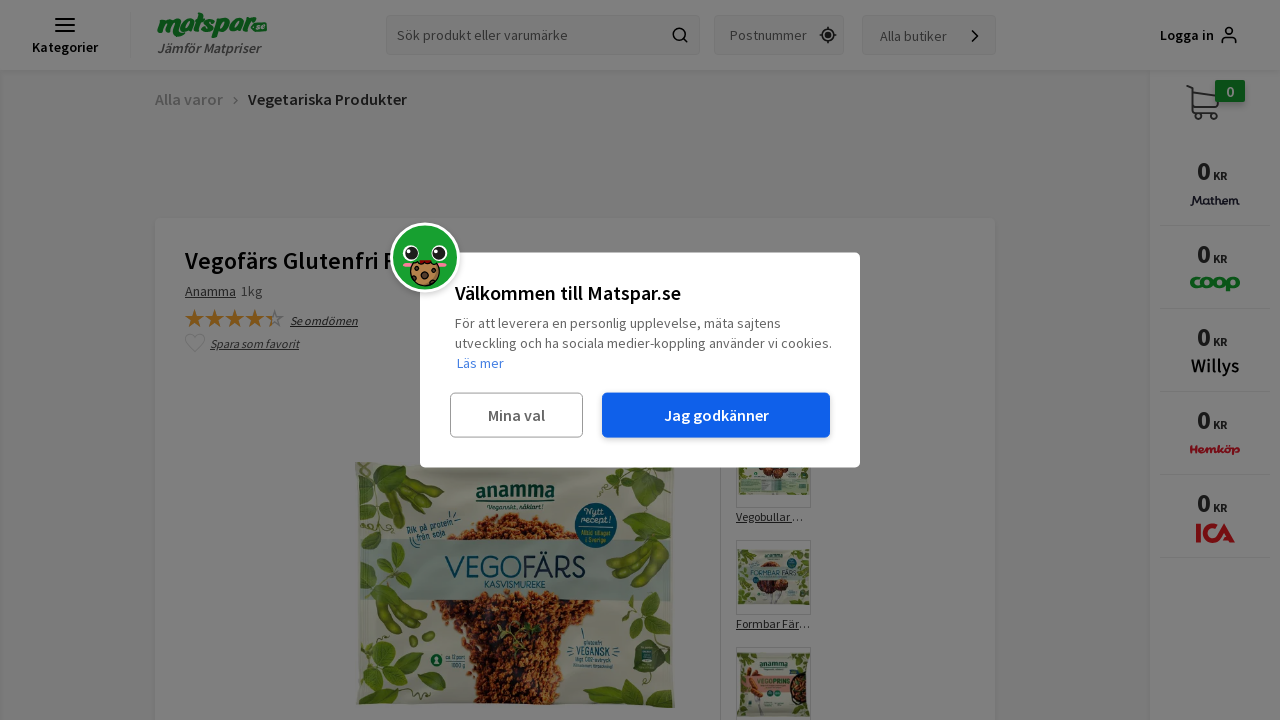

Store listings selector appeared on the page
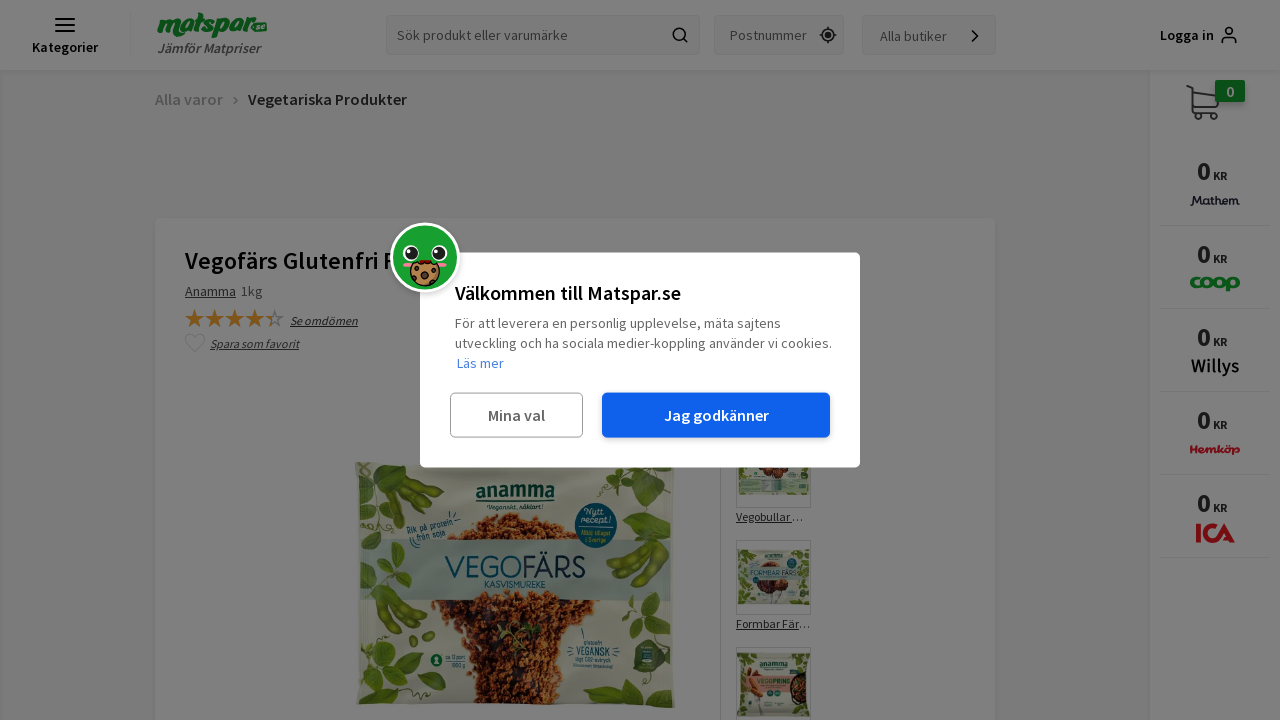

Located store listing elements
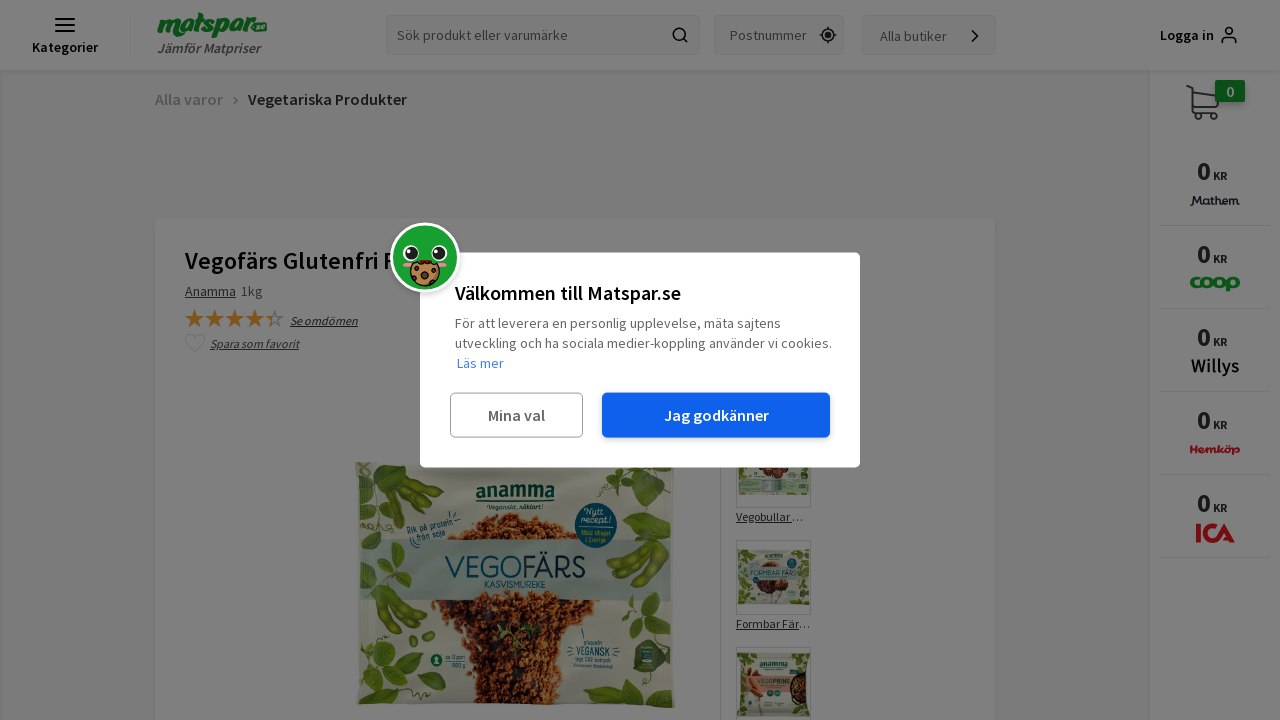

First store listing element is visible and ready
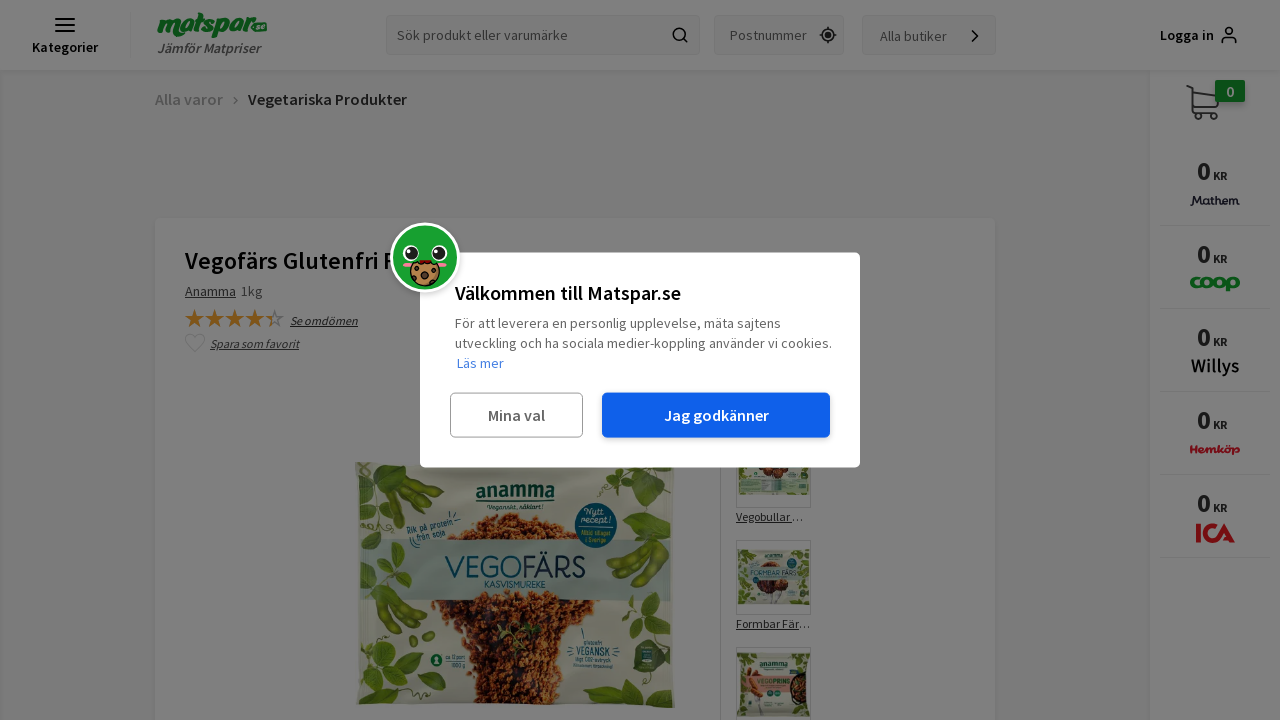

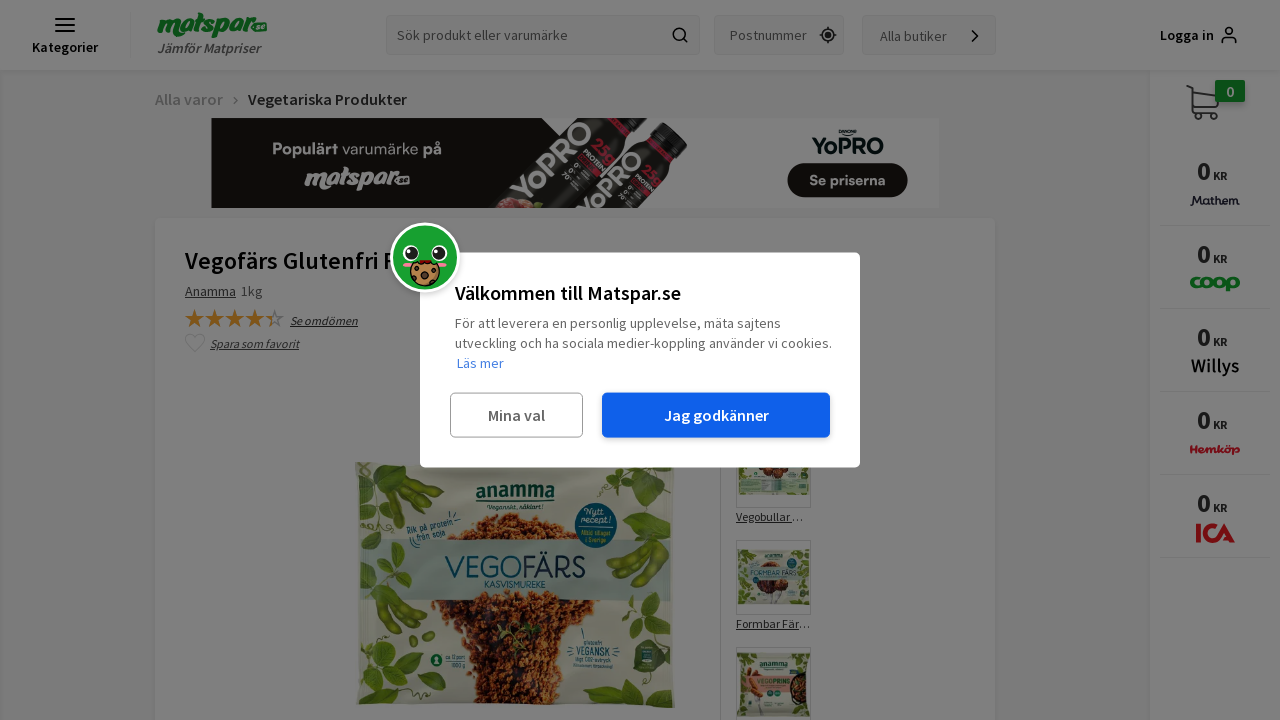